Opens the scheduling modal and enters an owner name in the owner name field

Starting URL: https://test-a-pet.vercel.app/

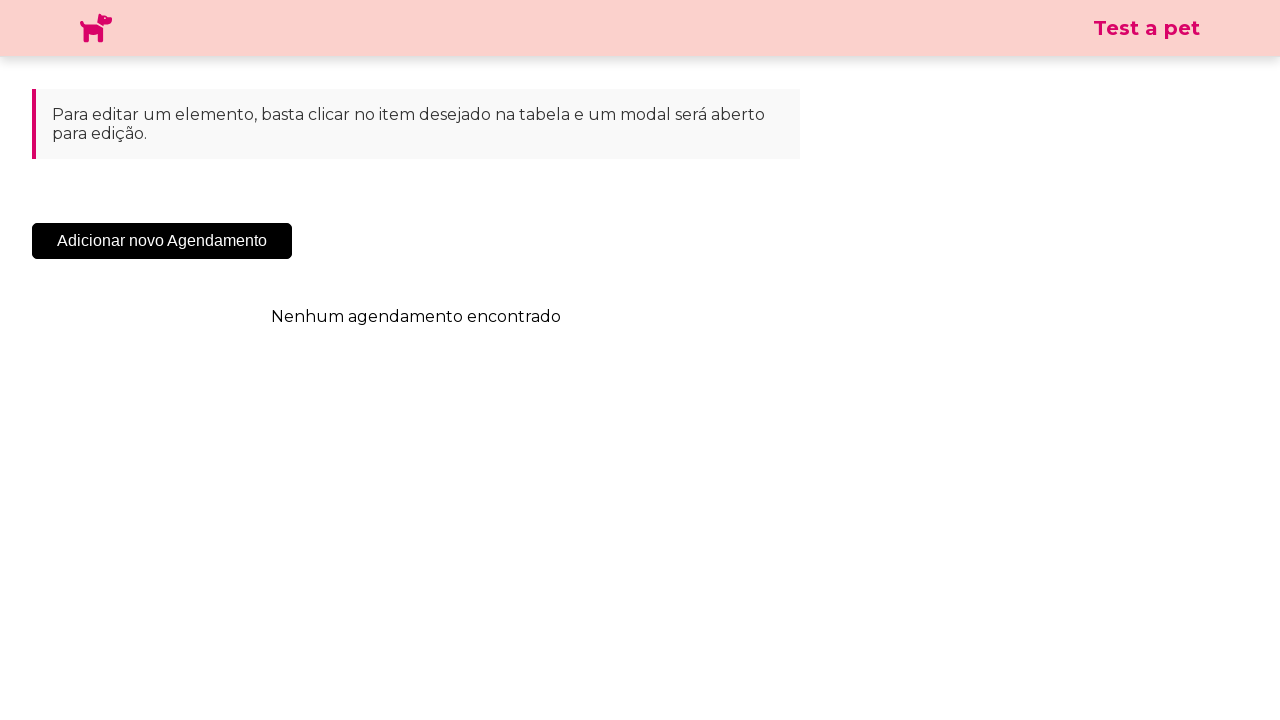

Clicked the 'Add New Appointment' button to open scheduling modal at (162, 241) on .sc-cHqXqK.kZzwzX
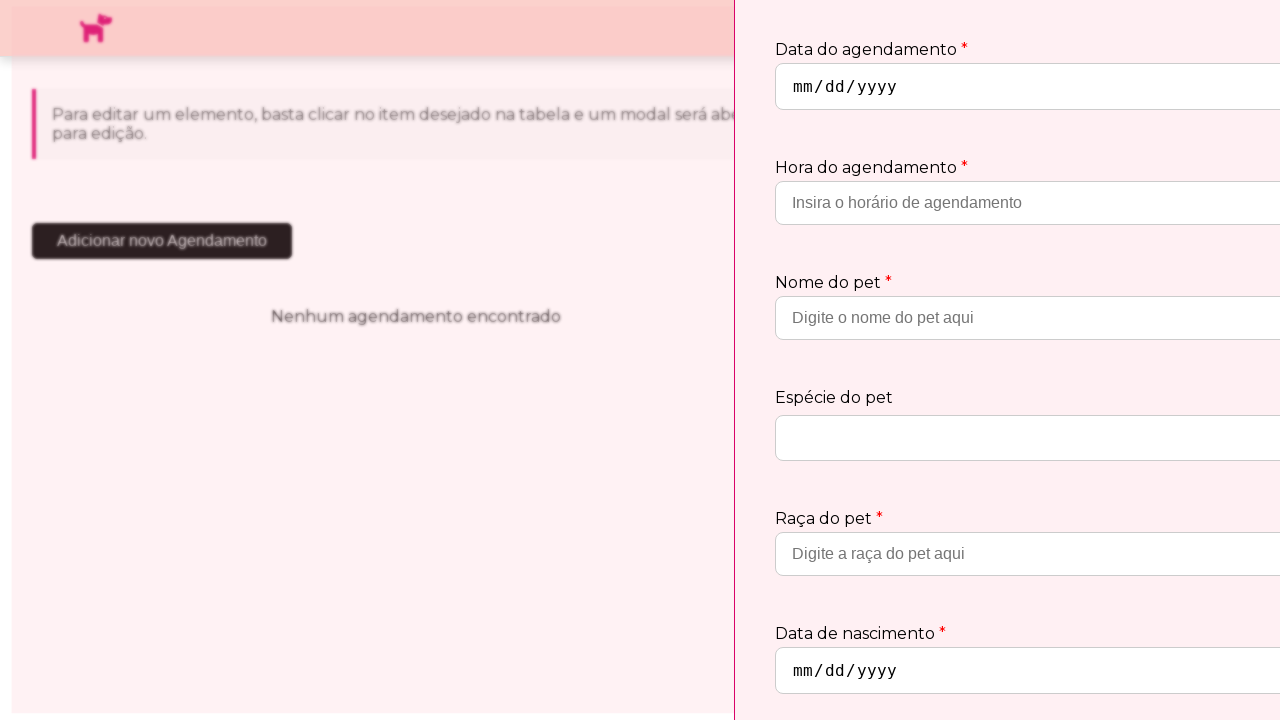

Scheduling modal appeared and became visible
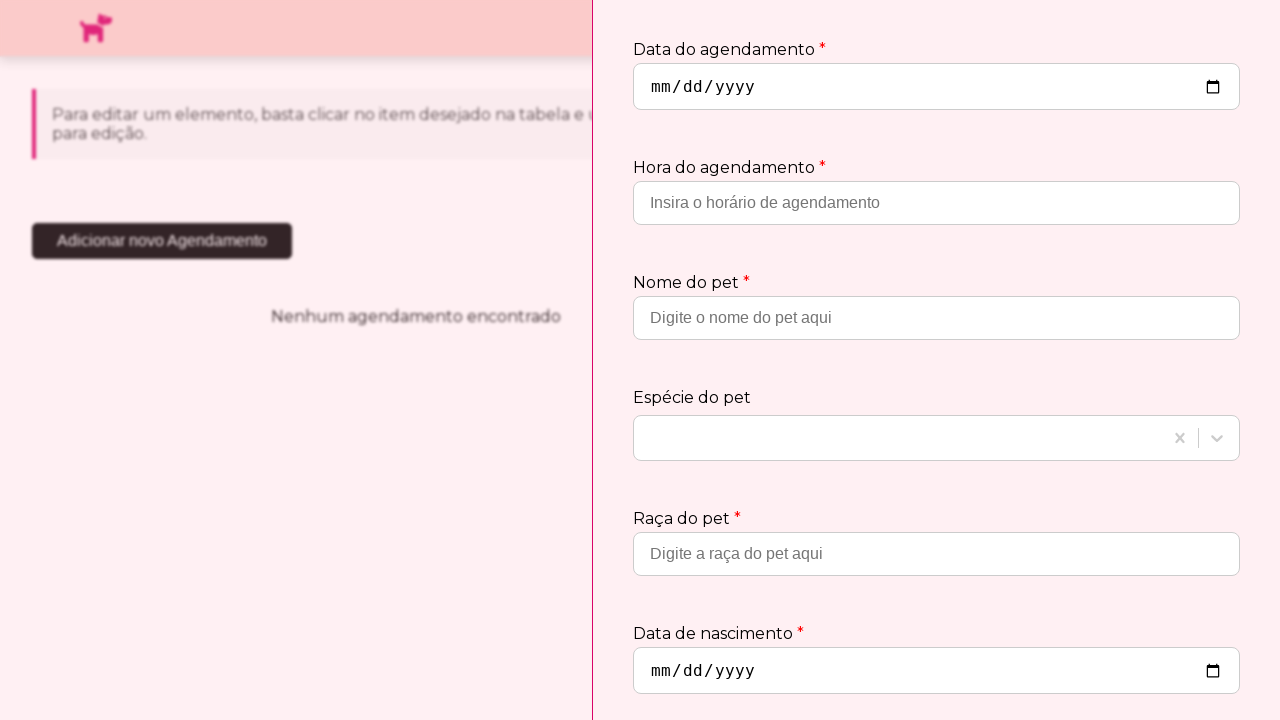

Entered owner name 'João Carlos Silva' in the owner name field on input[placeholder='Insira o nome do proprietário']
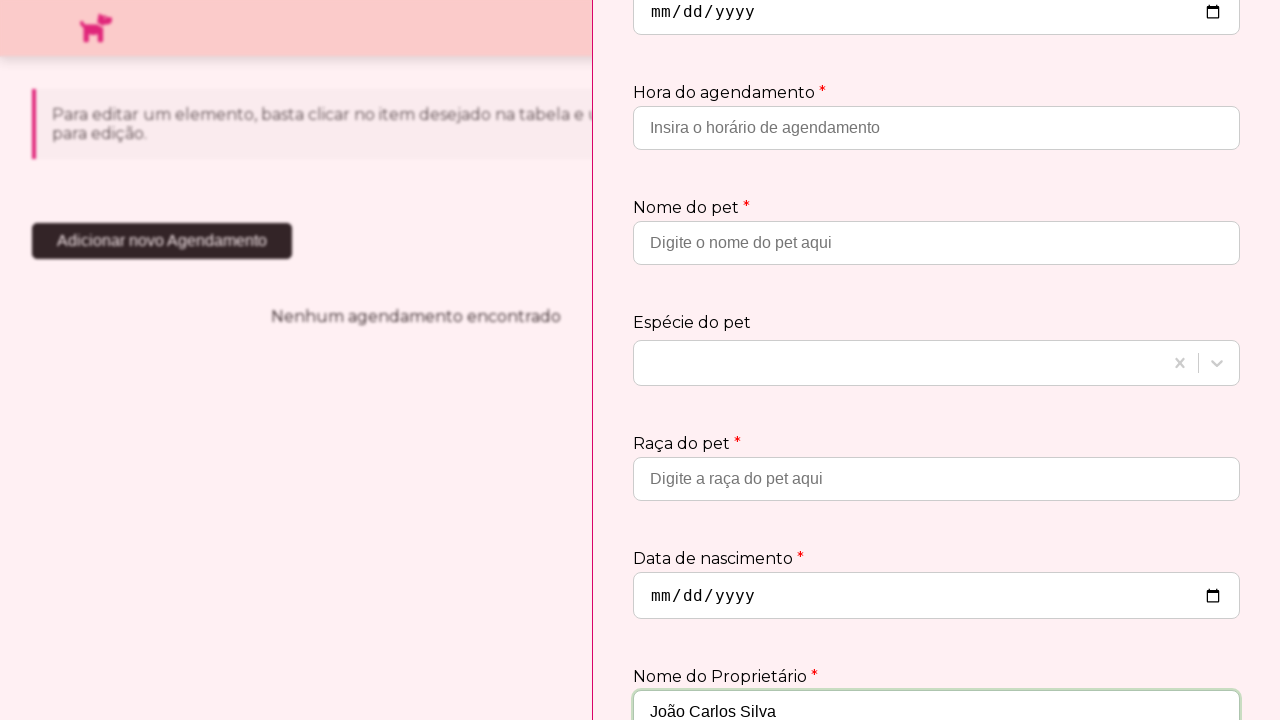

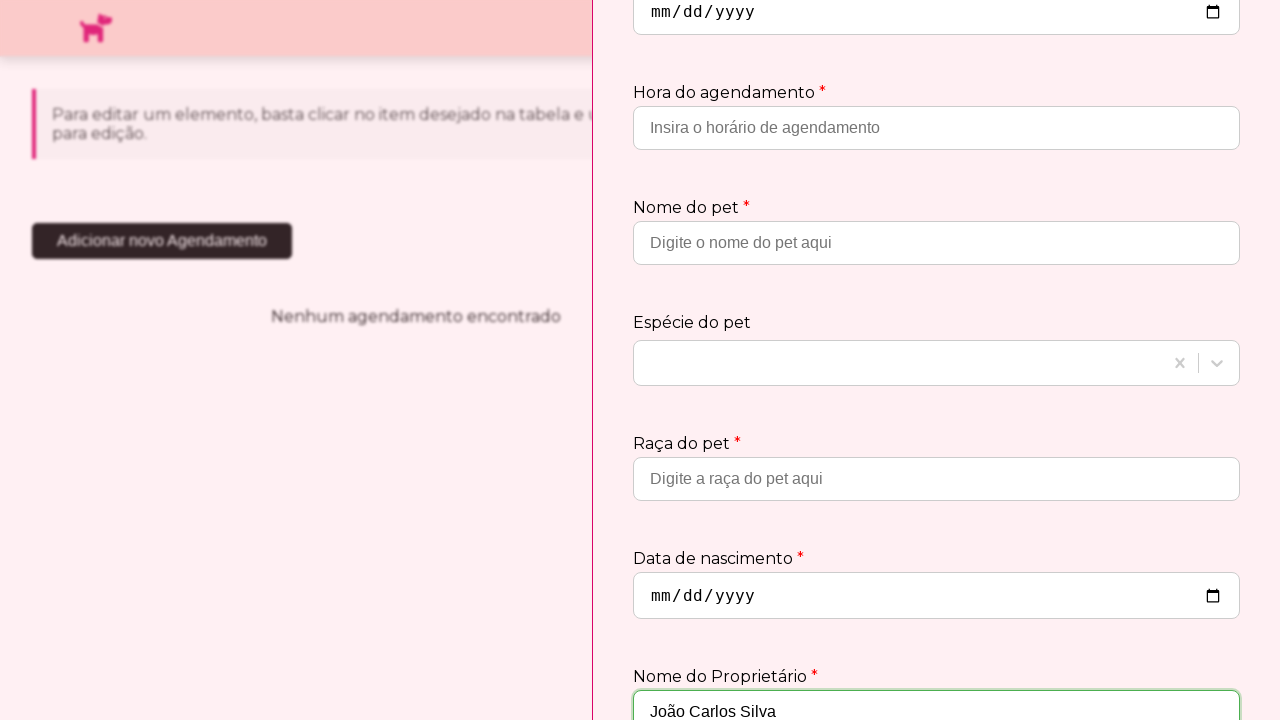